Tests login form validation with empty credentials by typing credentials, clearing both fields, clicking login, and verifying the "Username is required" error message appears

Starting URL: https://www.saucedemo.com/

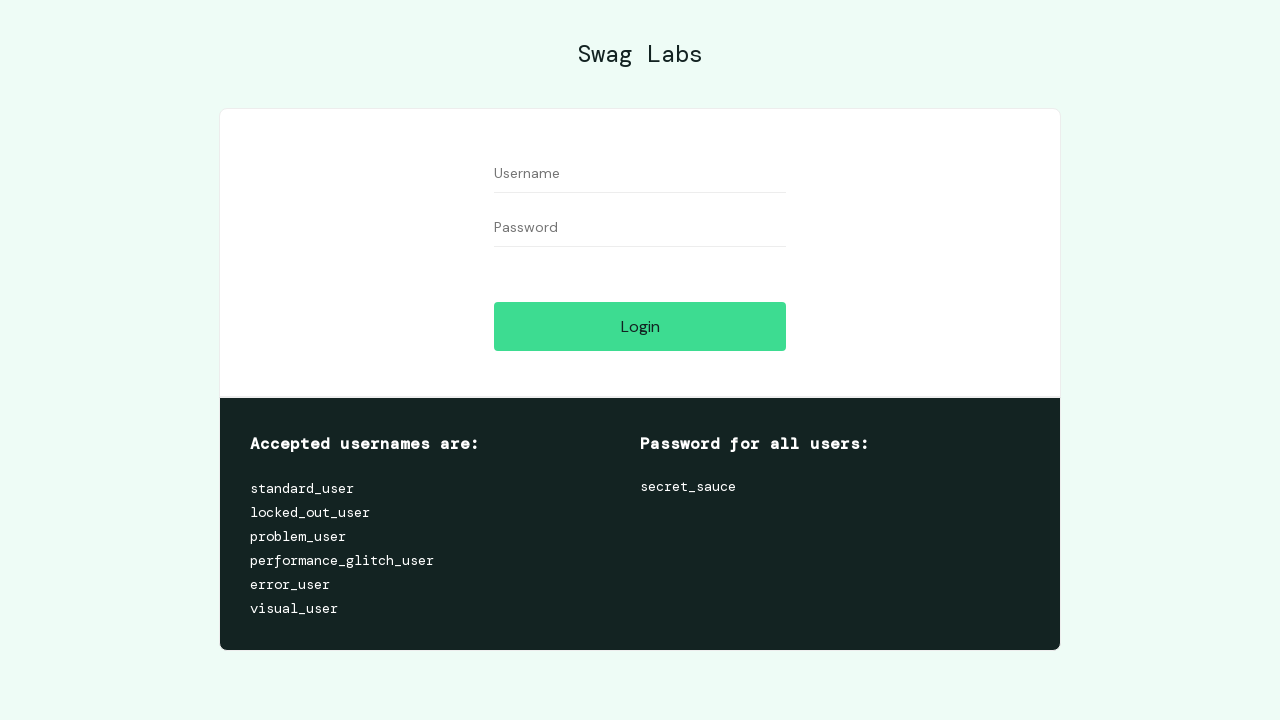

Filled username field with 'testuser' on input[data-test='username']
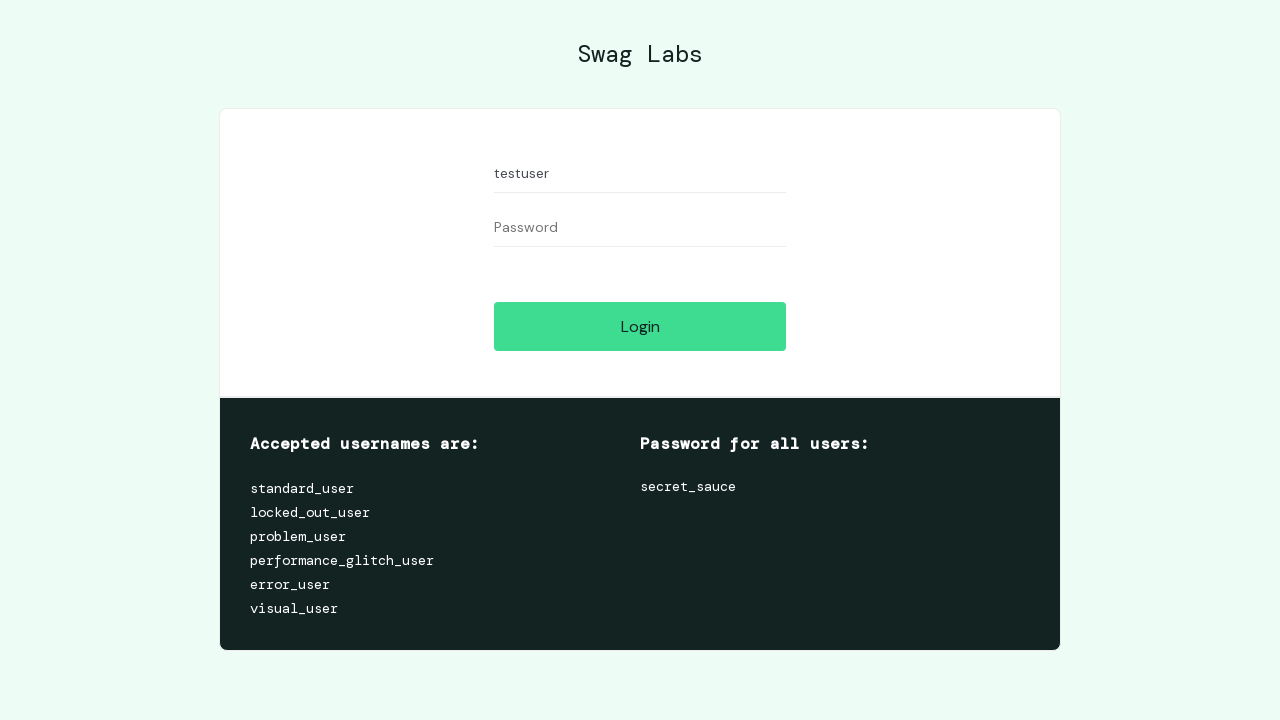

Filled password field with 'testpassword' on input[data-test='password']
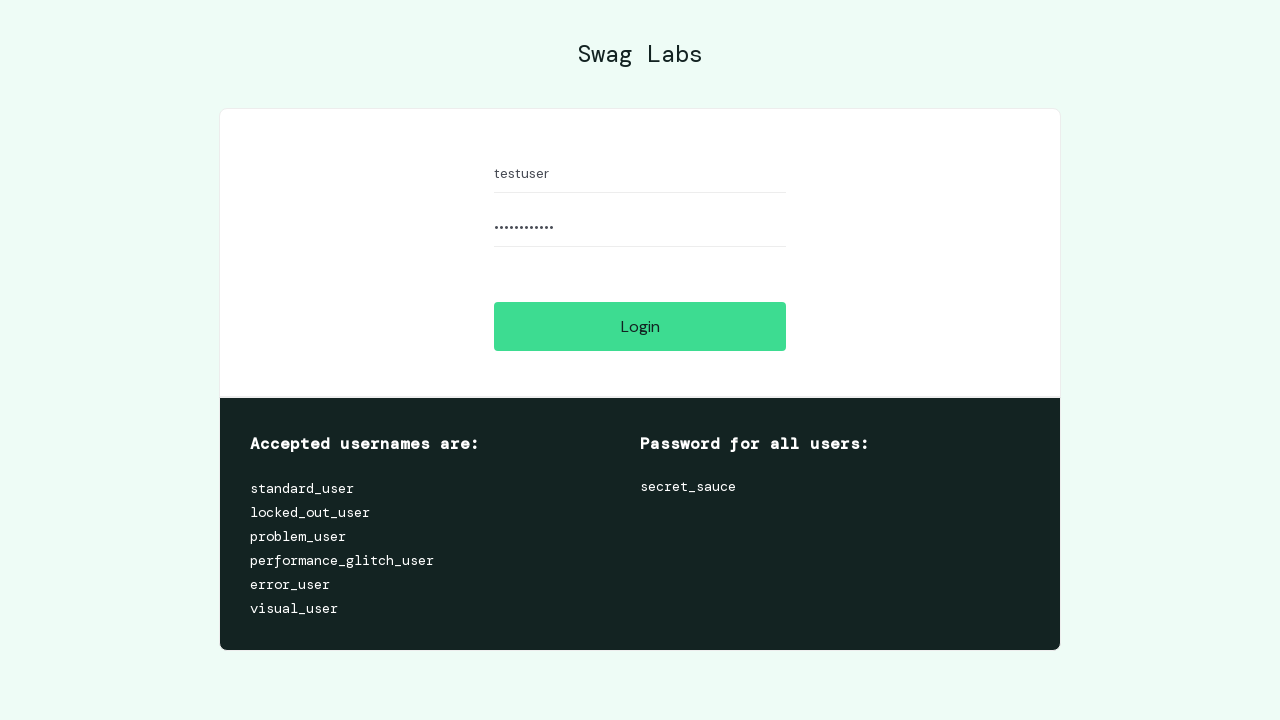

Cleared username field on input[data-test='username']
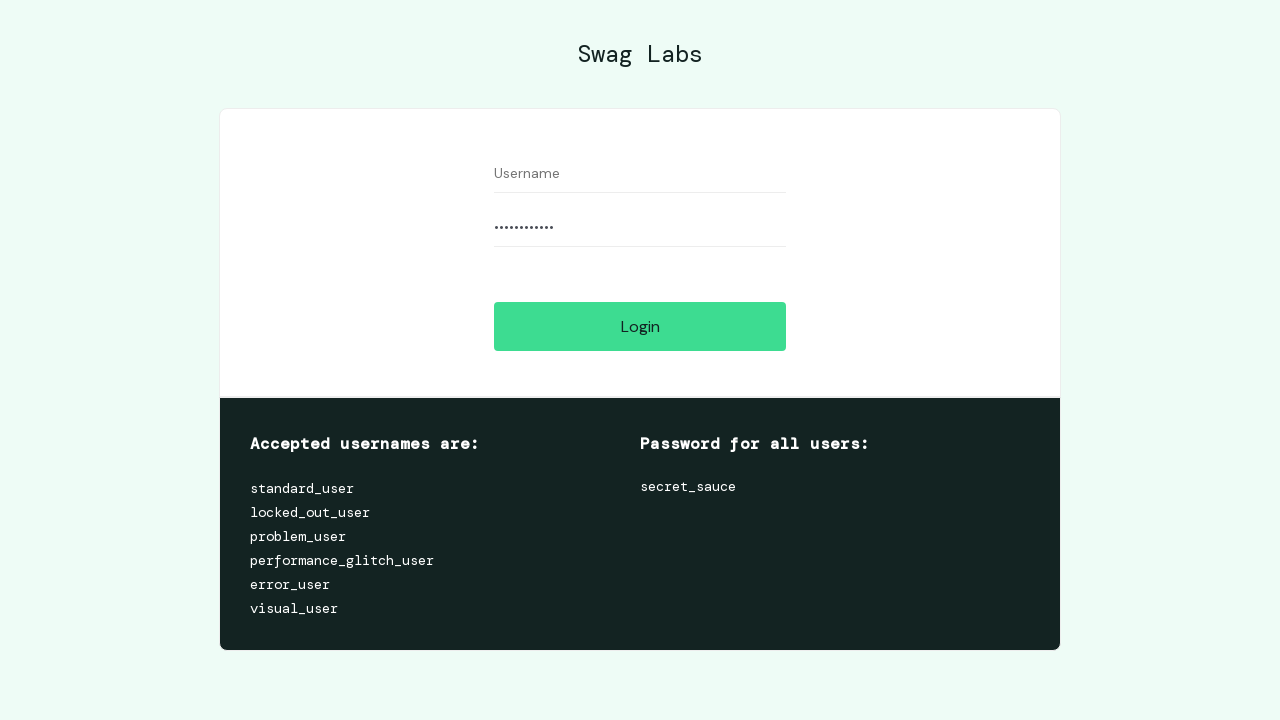

Cleared password field on input[data-test='password']
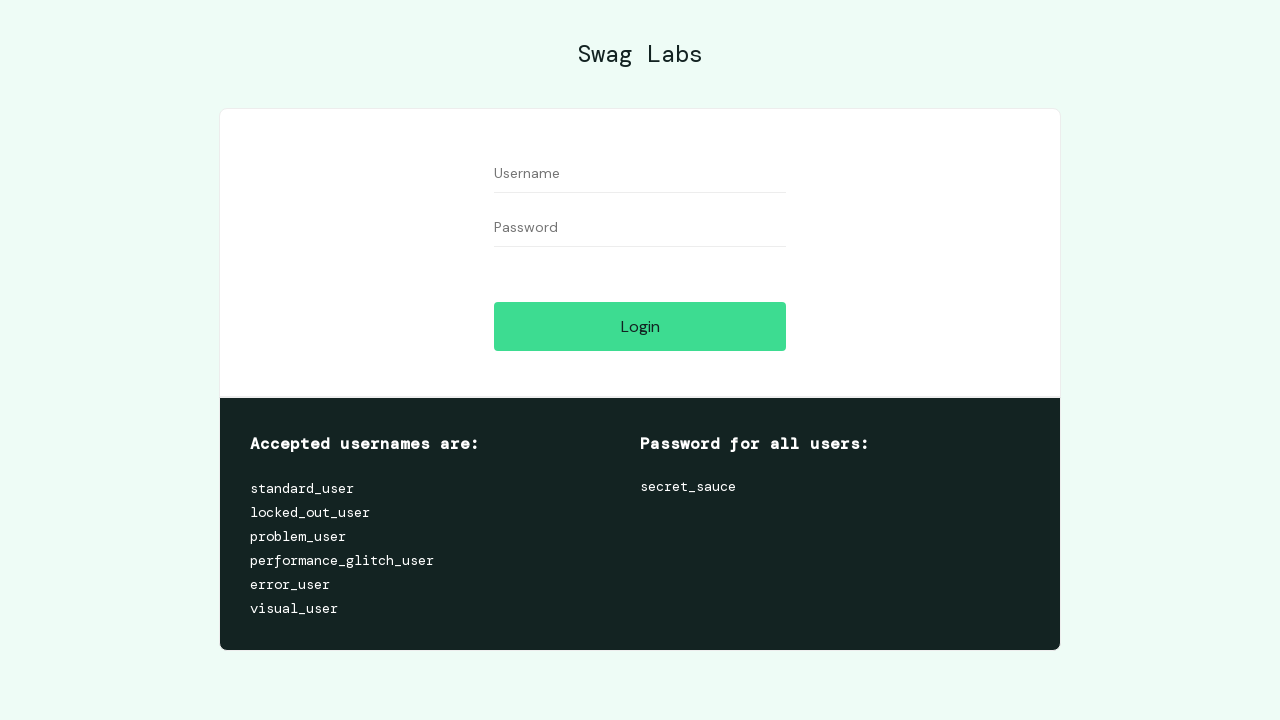

Clicked login button with empty credentials at (640, 326) on input[data-test='login-button']
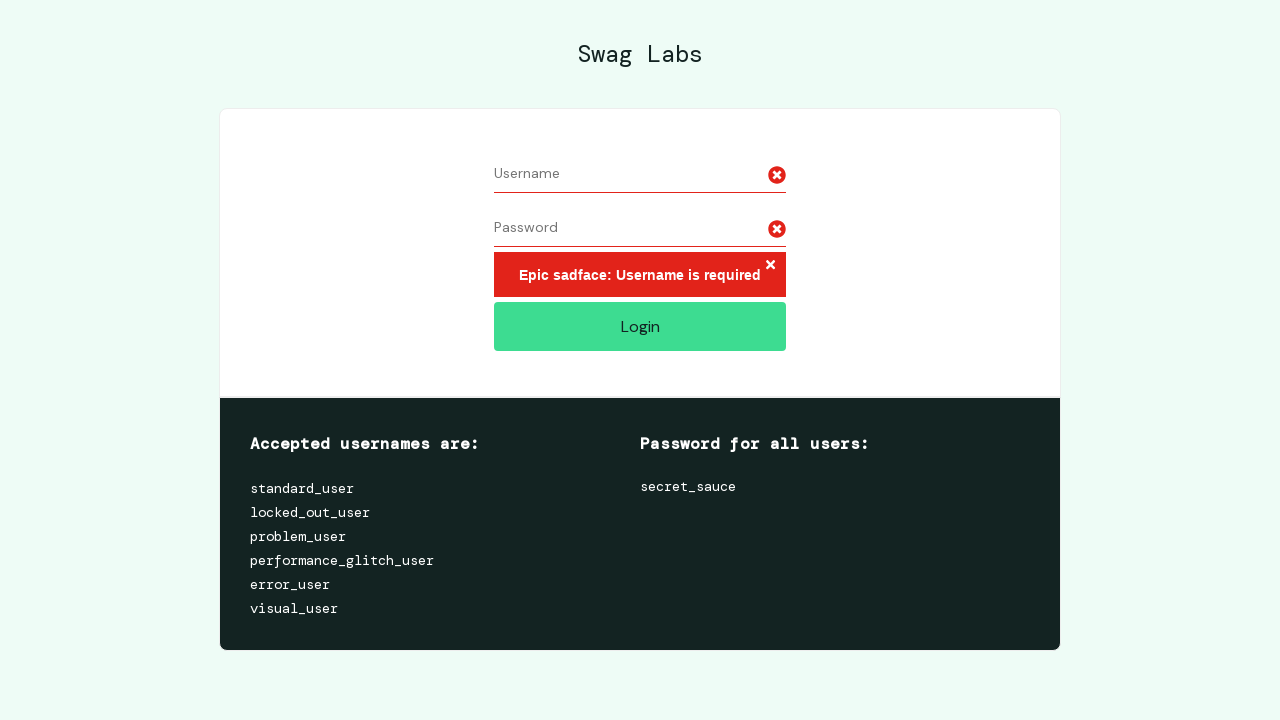

Error message element loaded
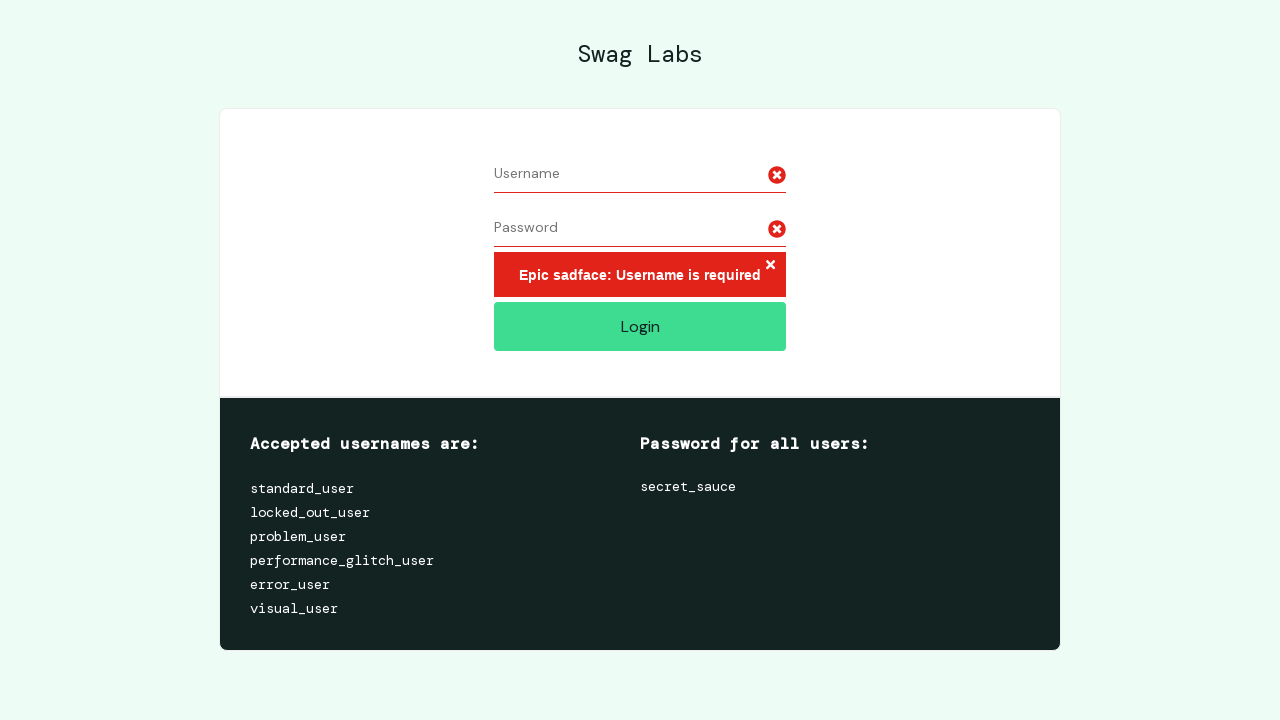

Retrieved error message text
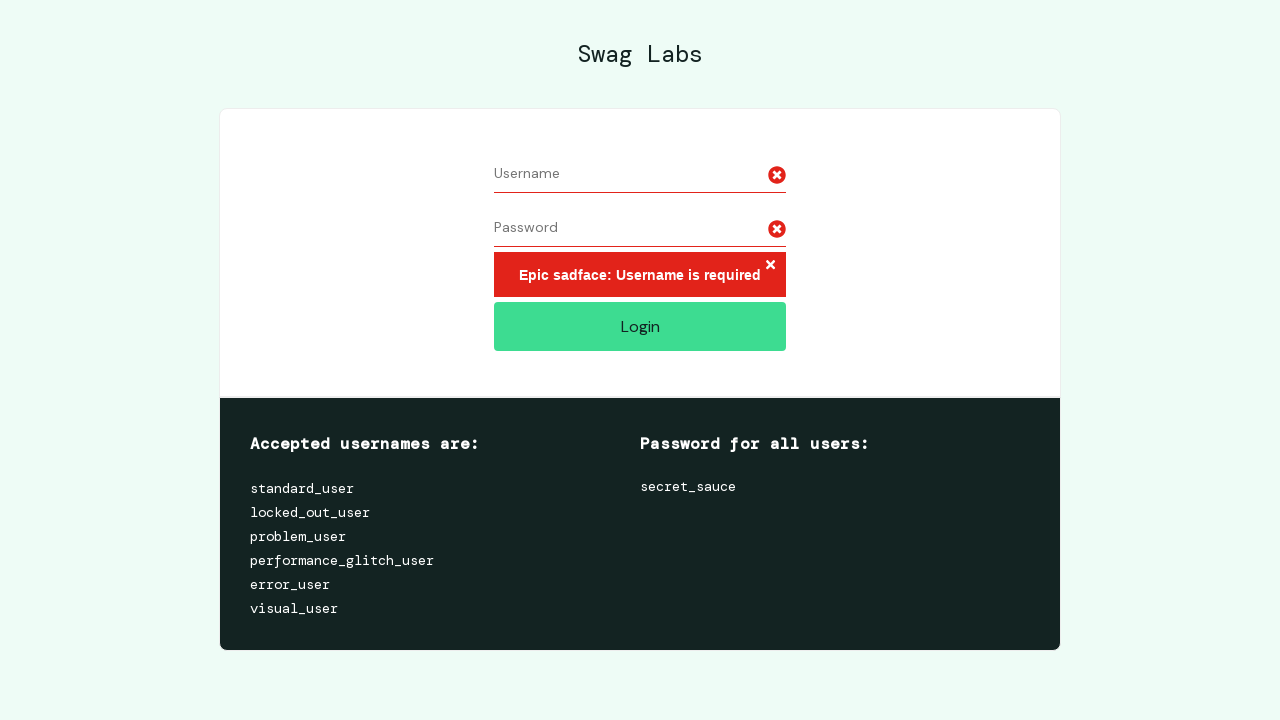

Verified 'Username is required' error message is displayed
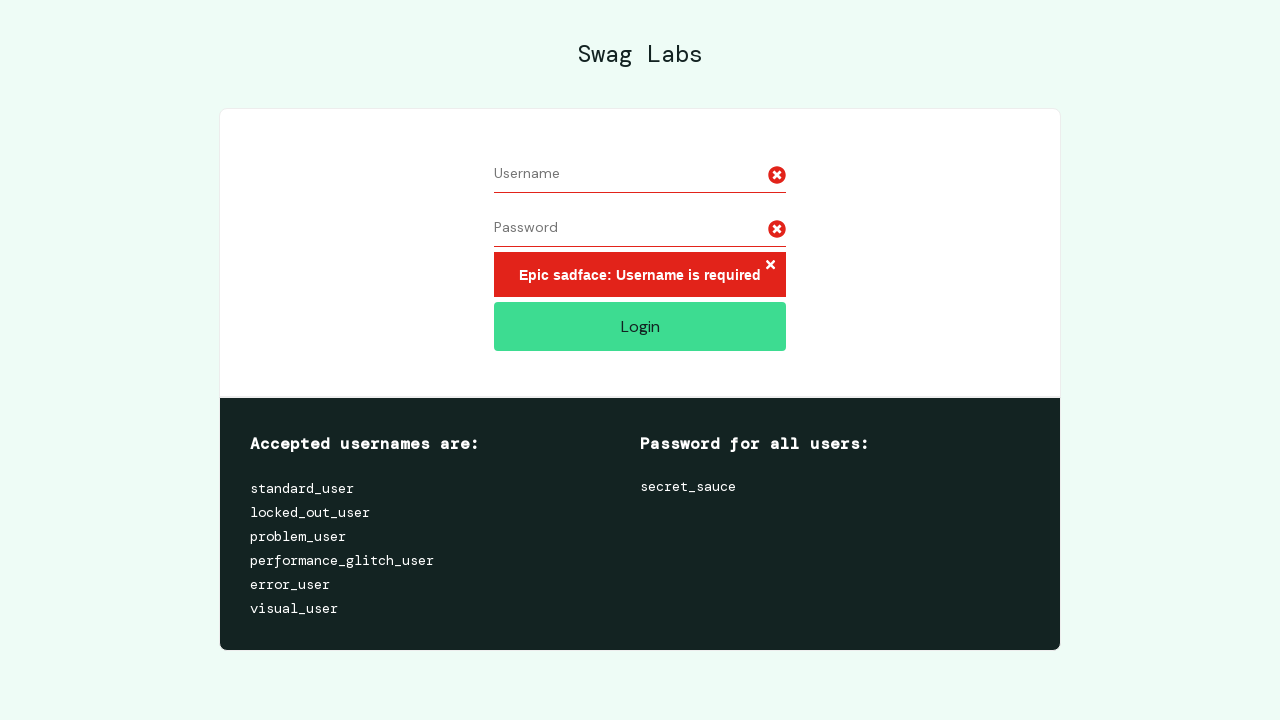

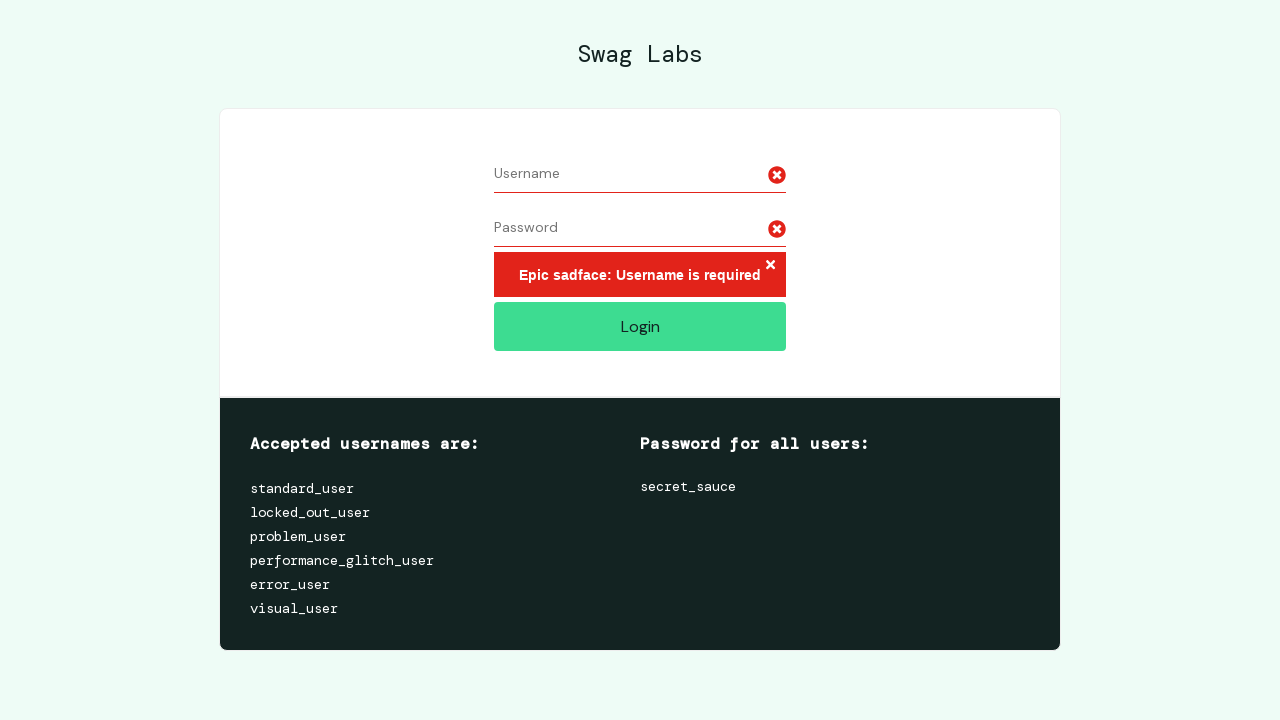